Tests dropdown selection functionality by selecting options using different methods (by index and by value) and verifying the selected option text.

Starting URL: https://the-internet.herokuapp.com/dropdown

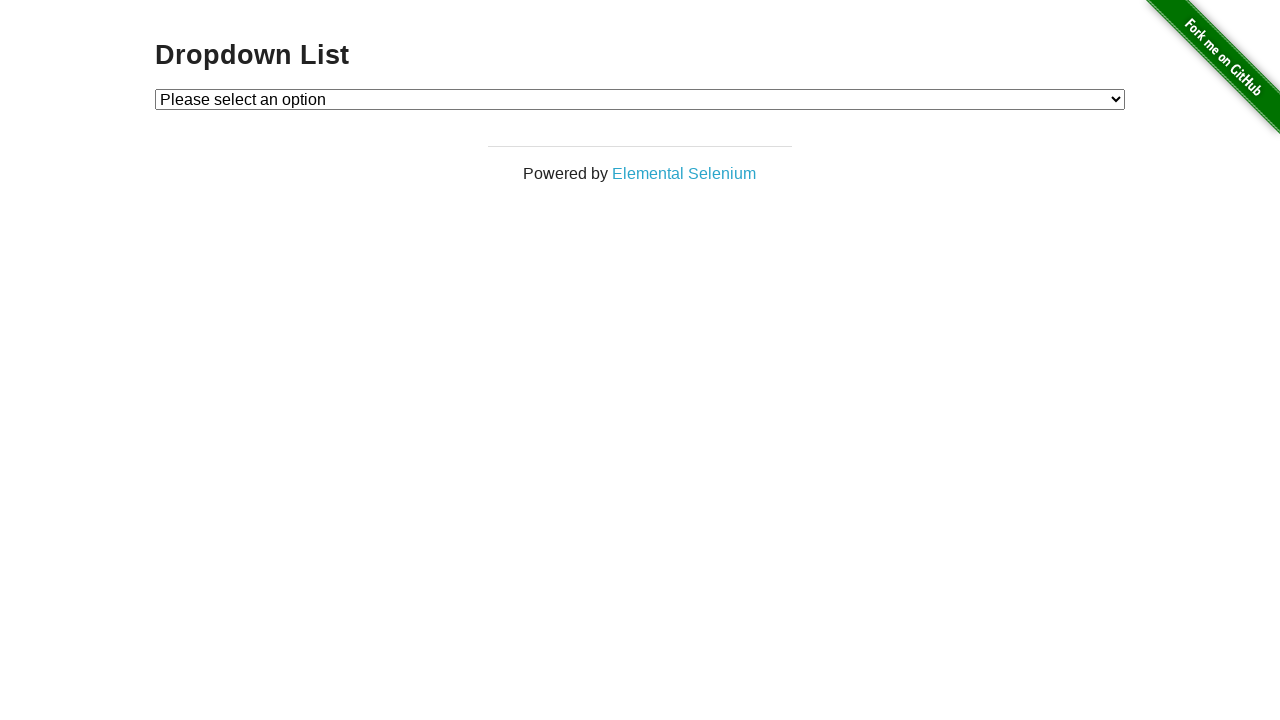

Located dropdown element with id 'dropdown'
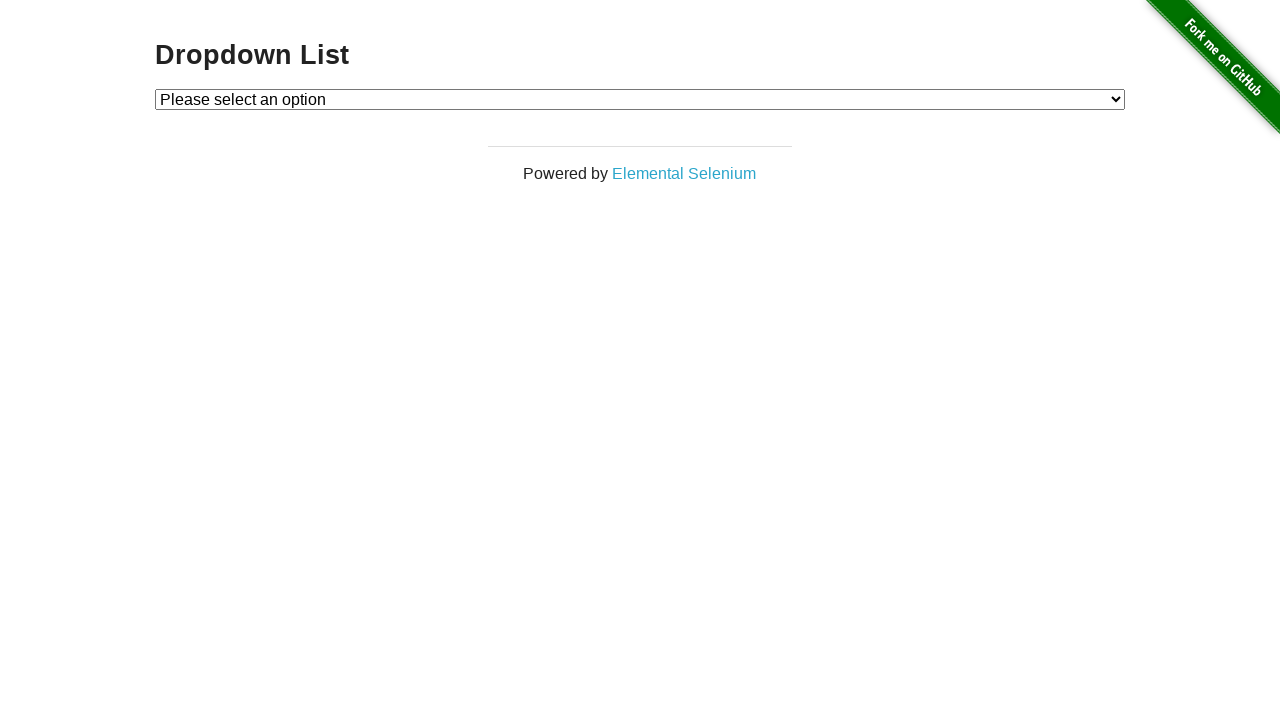

Selected first option by index 0 on #dropdown
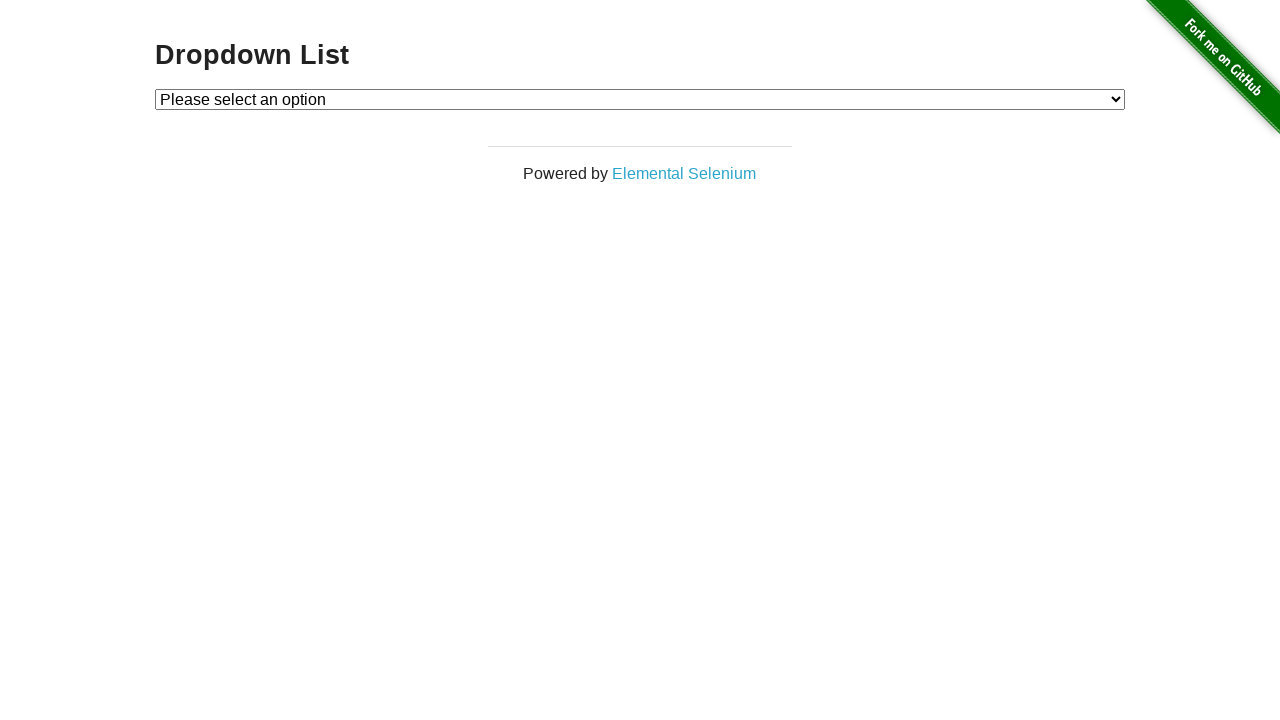

Waited 1000ms to observe selection
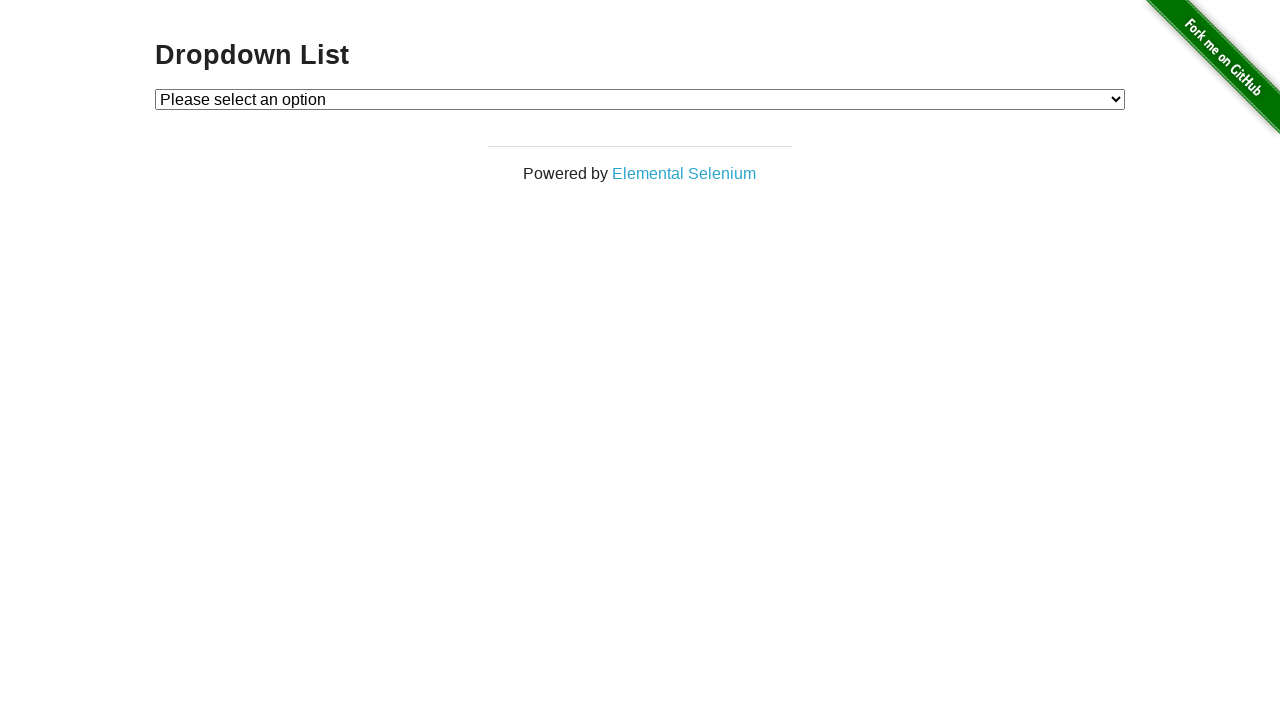

Selected option with value '2' on #dropdown
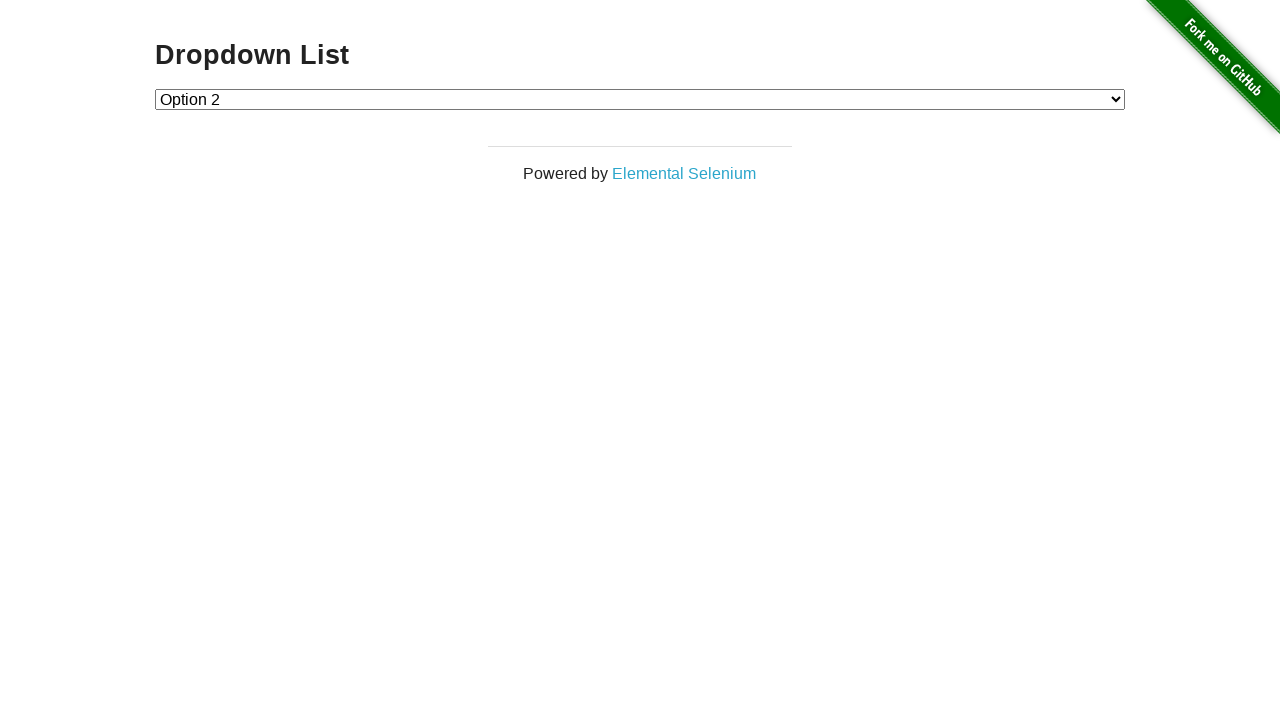

Waited 1000ms to observe selection
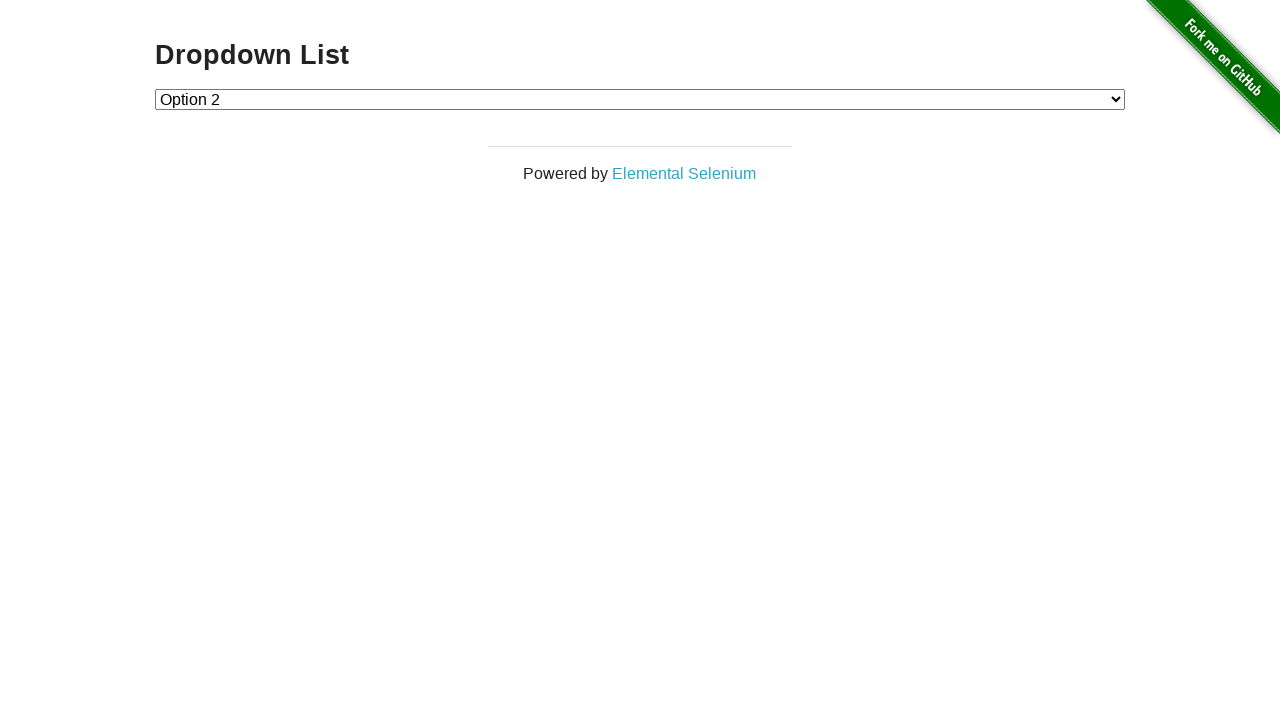

Retrieved selected option text
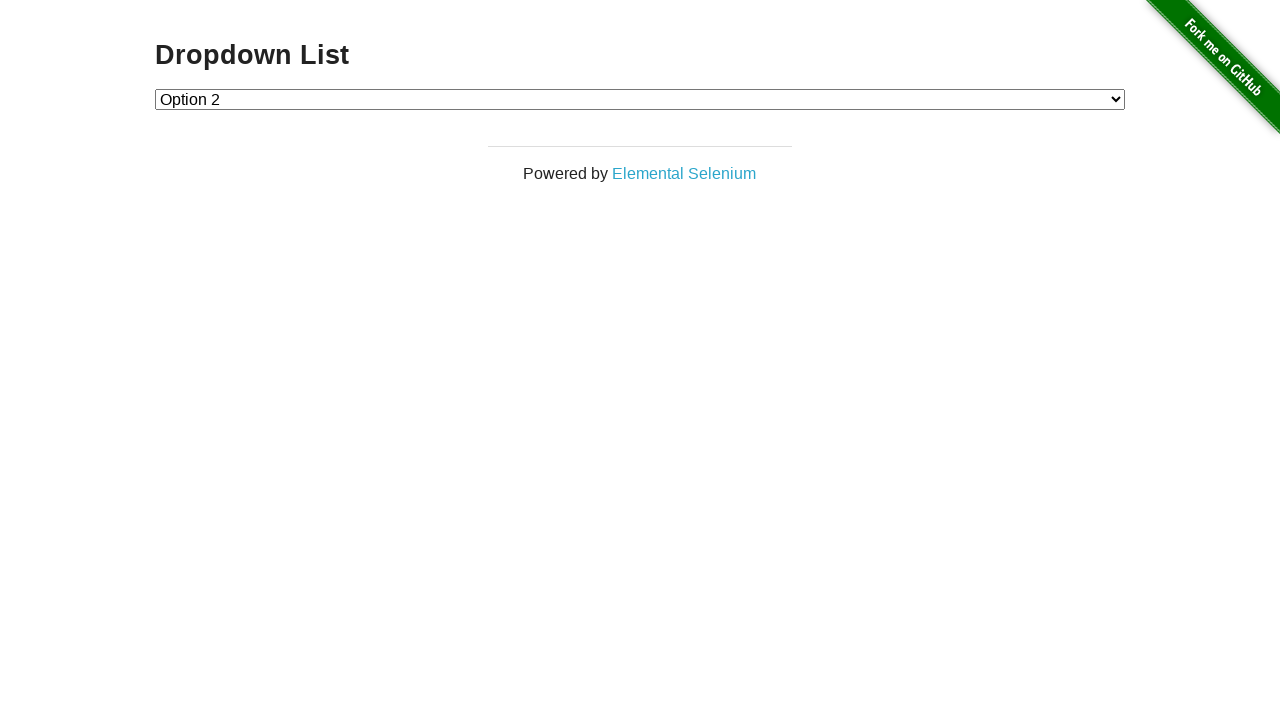

Printed selected option text: Option 2
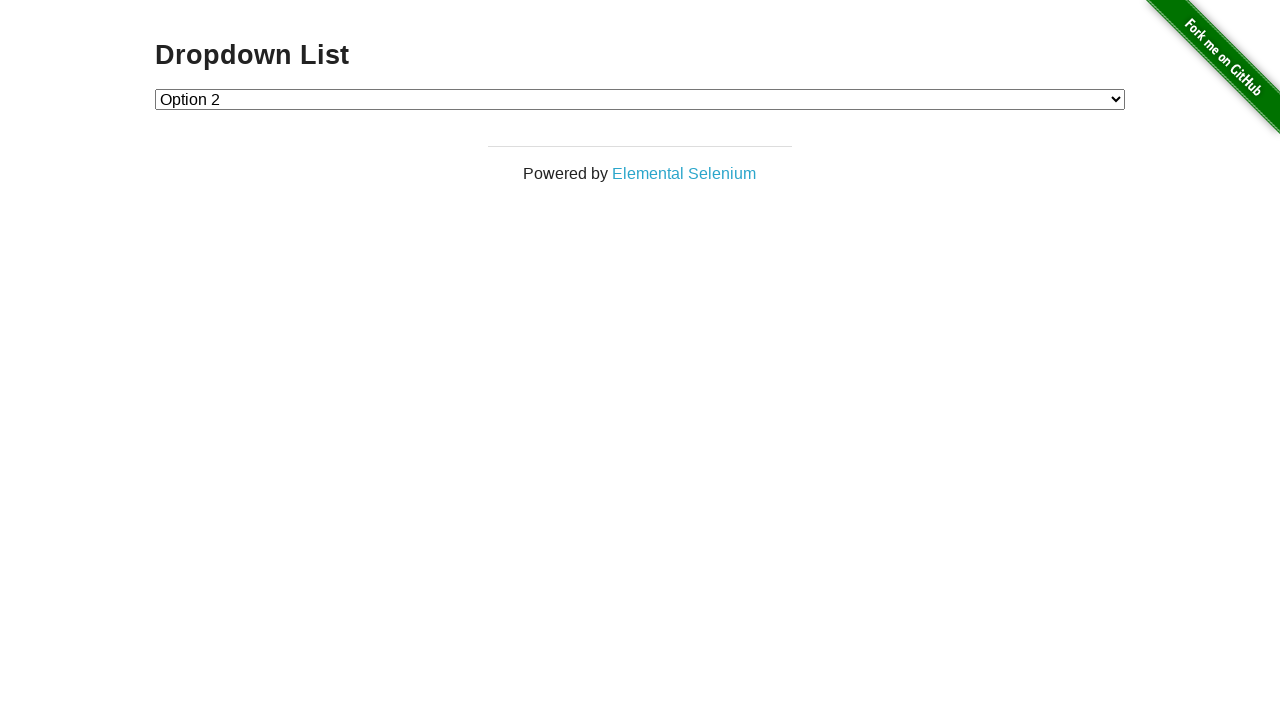

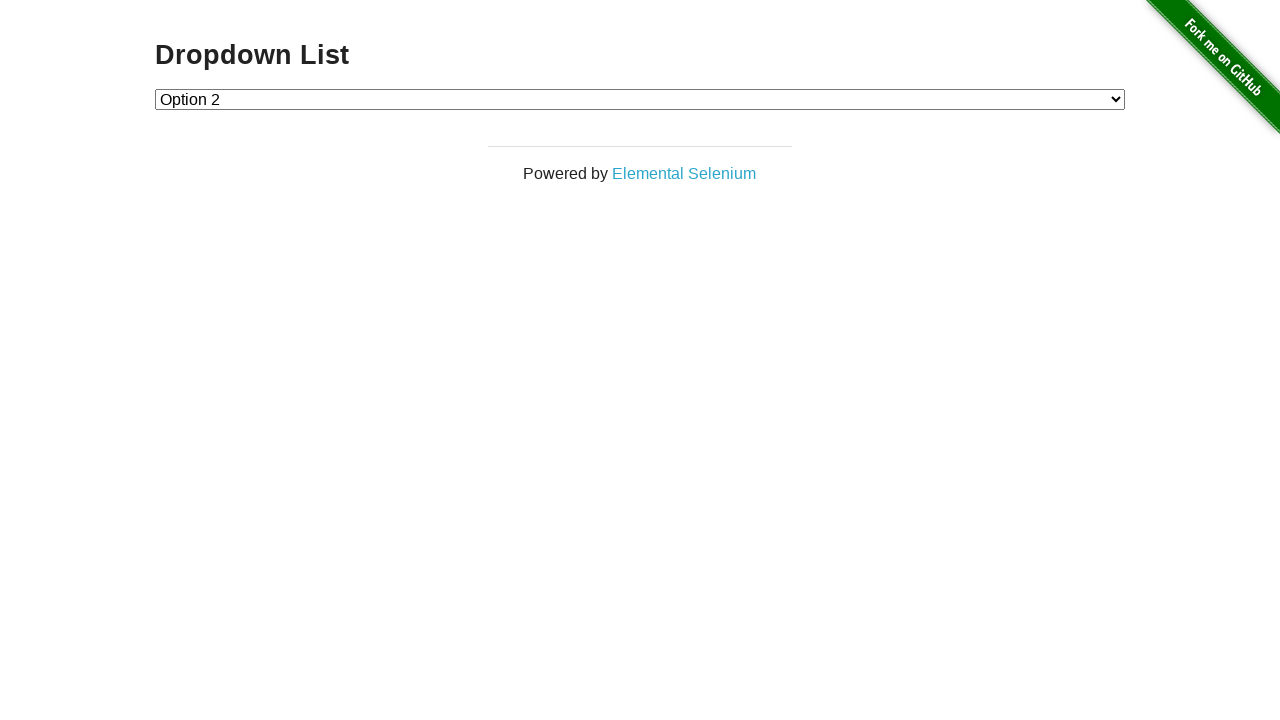